Tests that the Due column in table 2 (with semantic class attributes) can be sorted in ascending order using more readable CSS selectors.

Starting URL: http://the-internet.herokuapp.com/tables

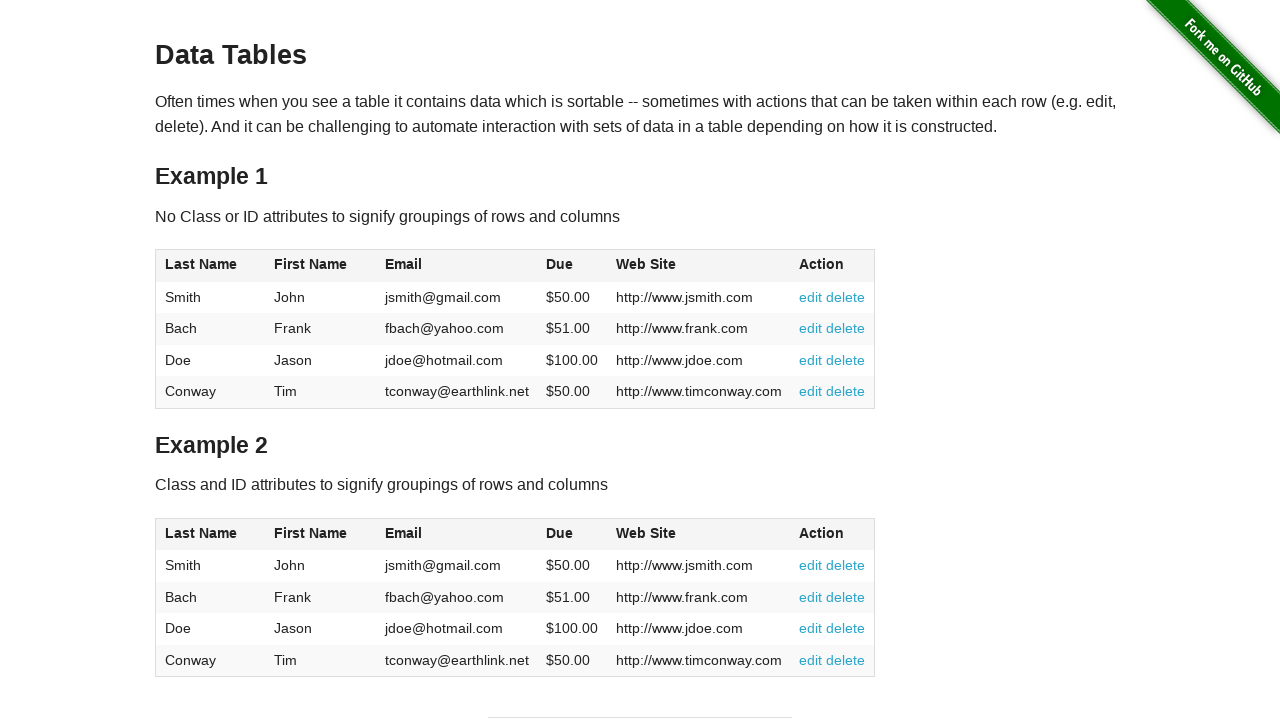

Clicked Due column header in table 2 to sort in ascending order at (560, 533) on #table2 thead .dues
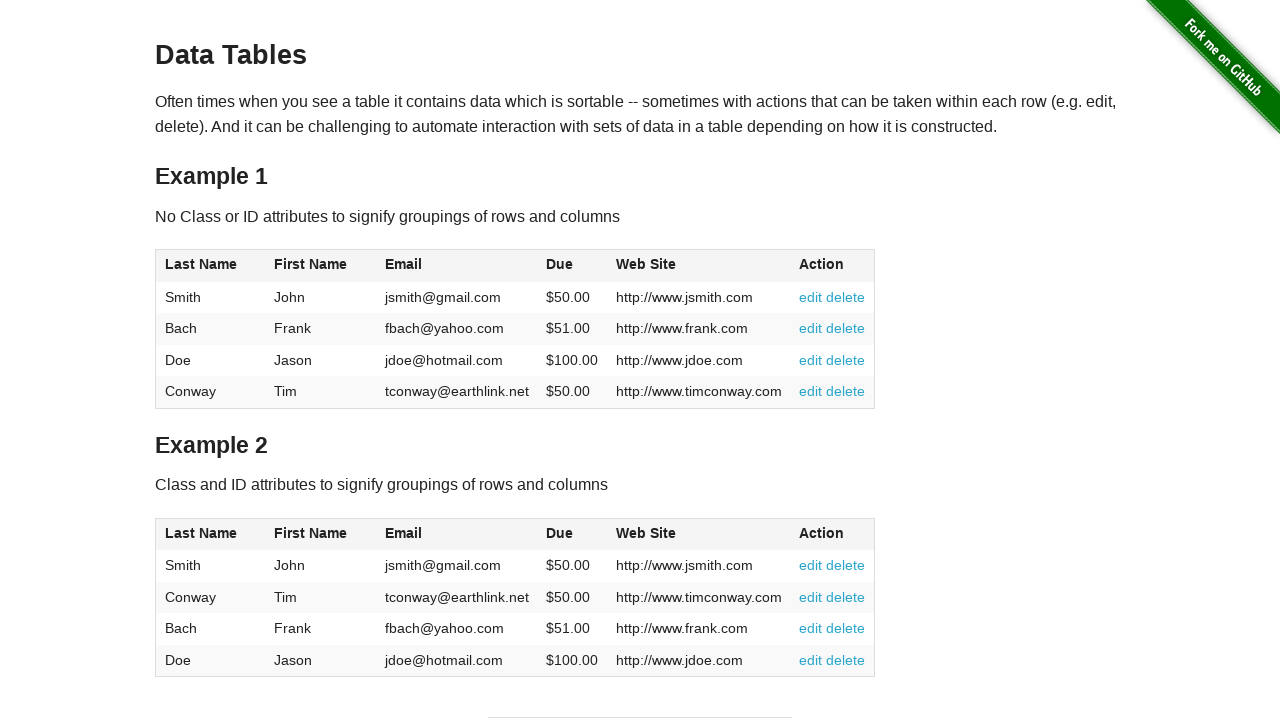

Table 2 Due column data loaded and visible
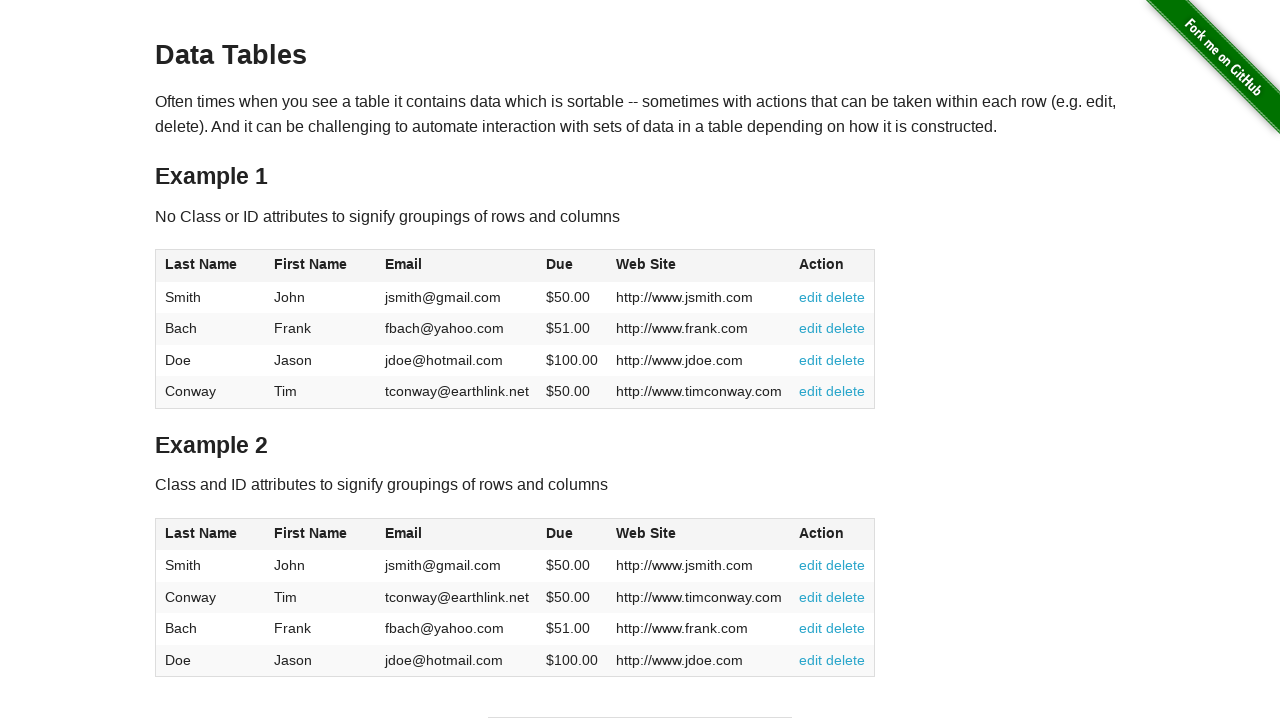

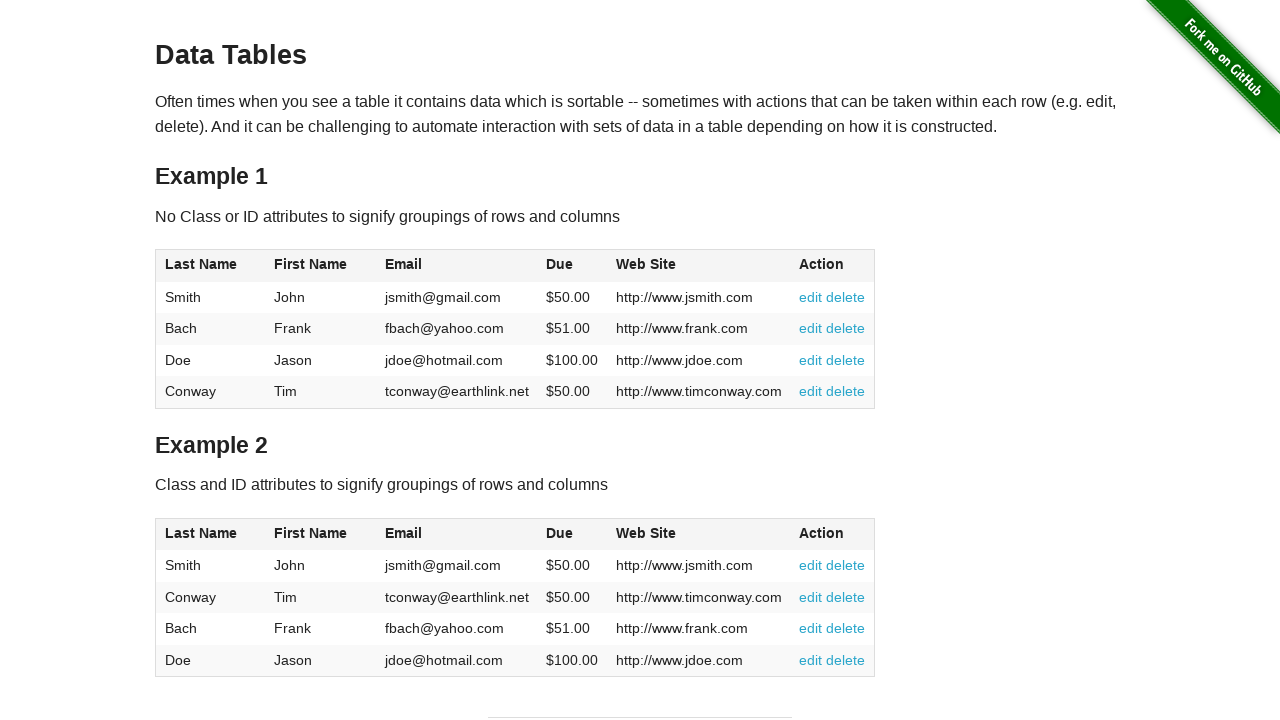